Navigates to the Slippi leaderboard page for a specific region and captures the leaderboard display

Starting URL: https://slippi.gg/leaderboards?region=na

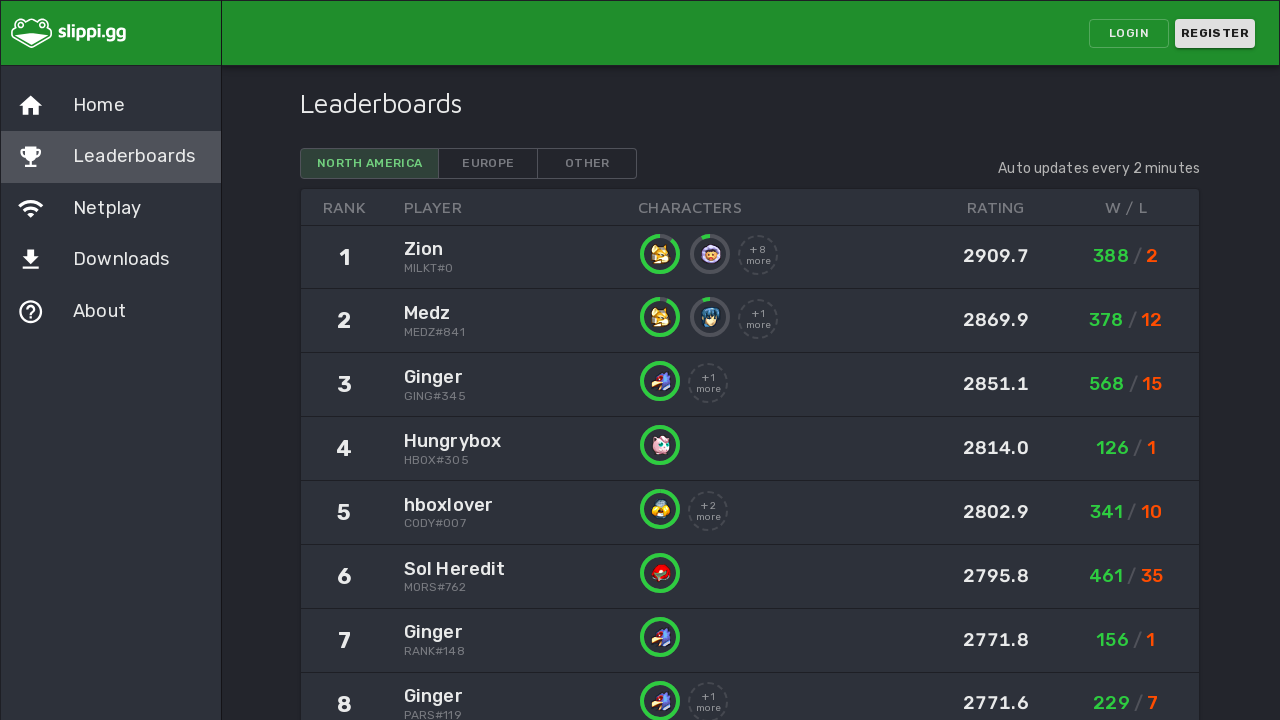

Waited for leaderboard container to load
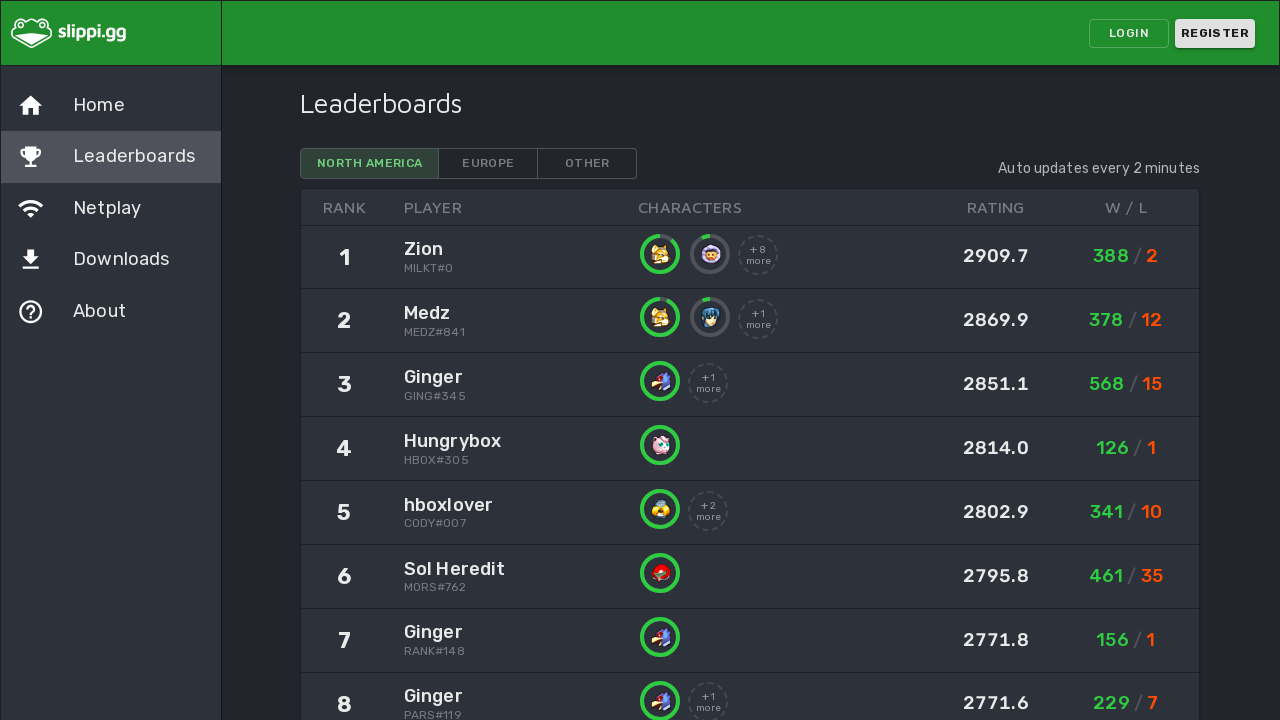

Set viewport size to 1049x700
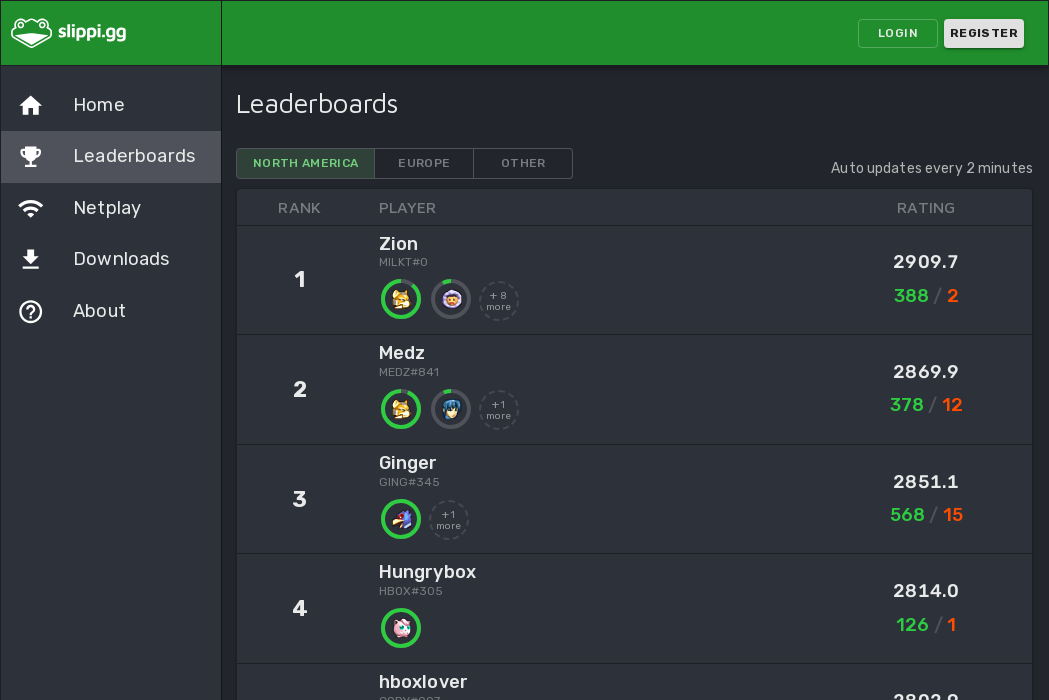

Adjusted zoom level to 80% for better visibility
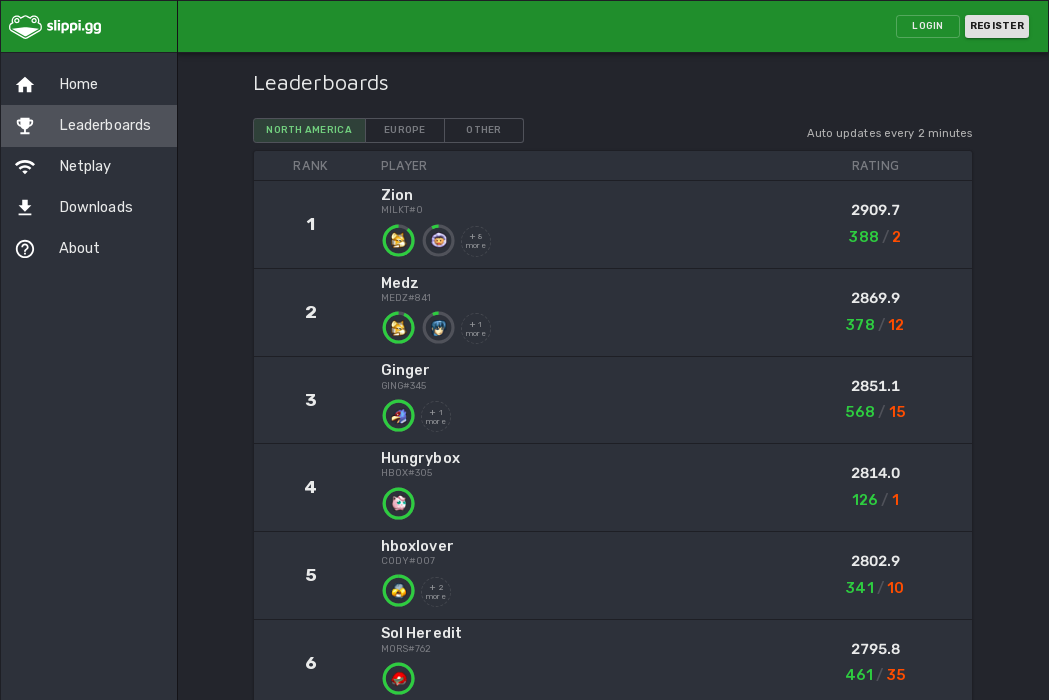

Scrolled to position (0, 125) to show leaderboard content
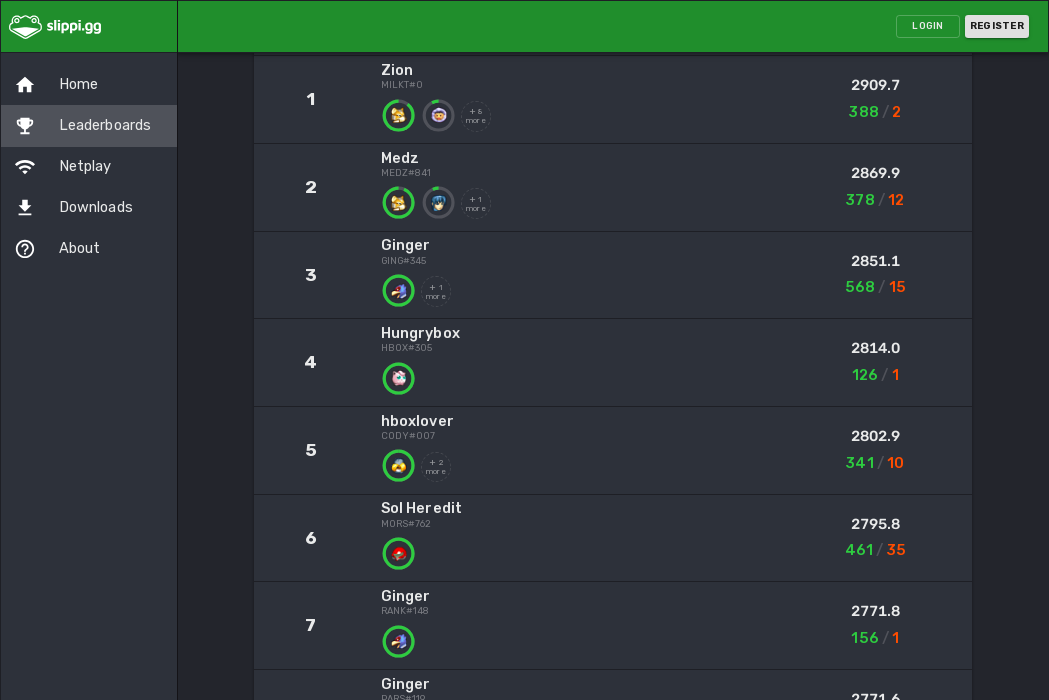

Waited 1000ms for content to stabilize
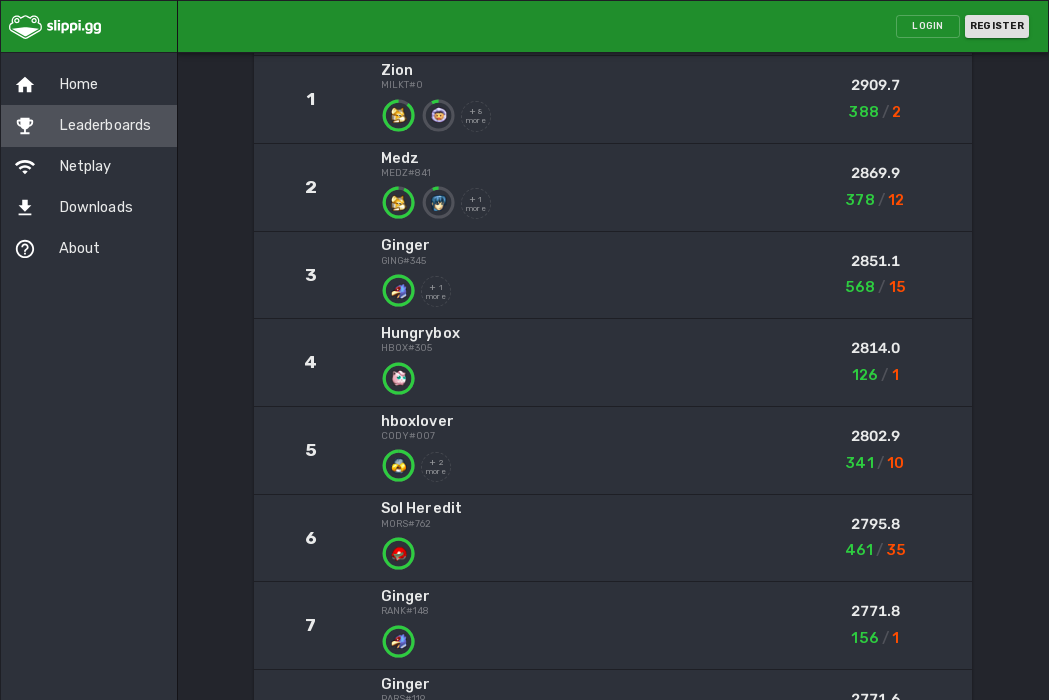

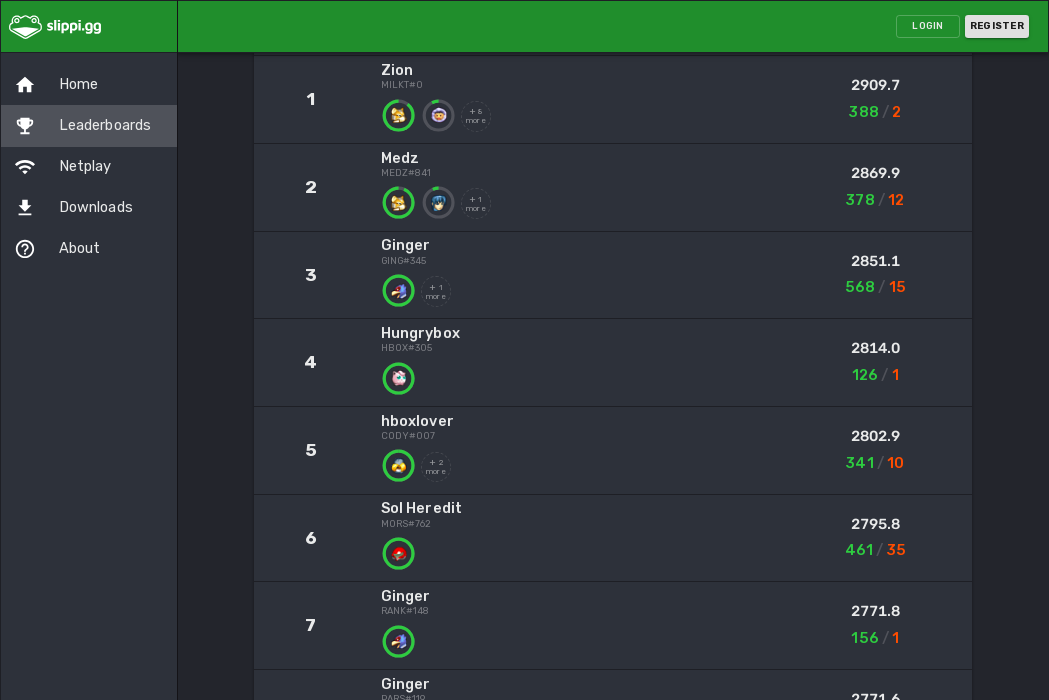